Tests that new todo items are appended to the bottom of the list by creating 3 items and verifying the count

Starting URL: https://demo.playwright.dev/todomvc

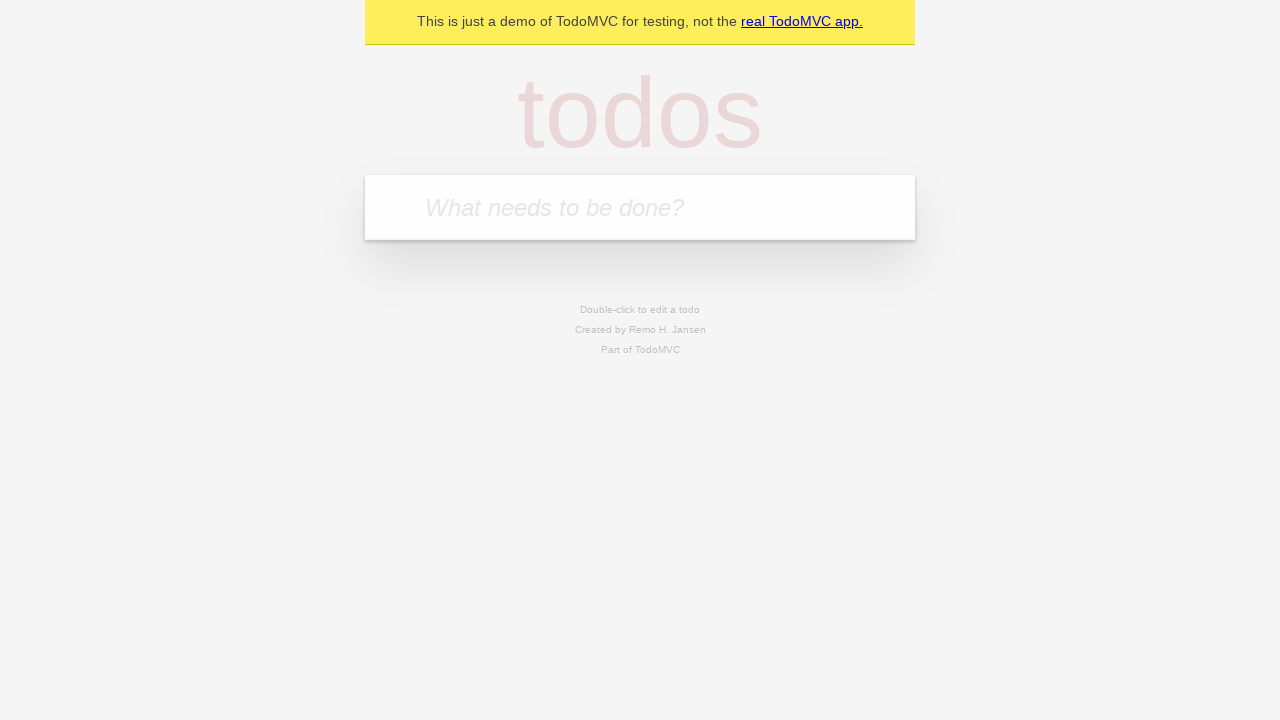

Filled todo input with 'buy some cheese' on internal:attr=[placeholder="What needs to be done?"i]
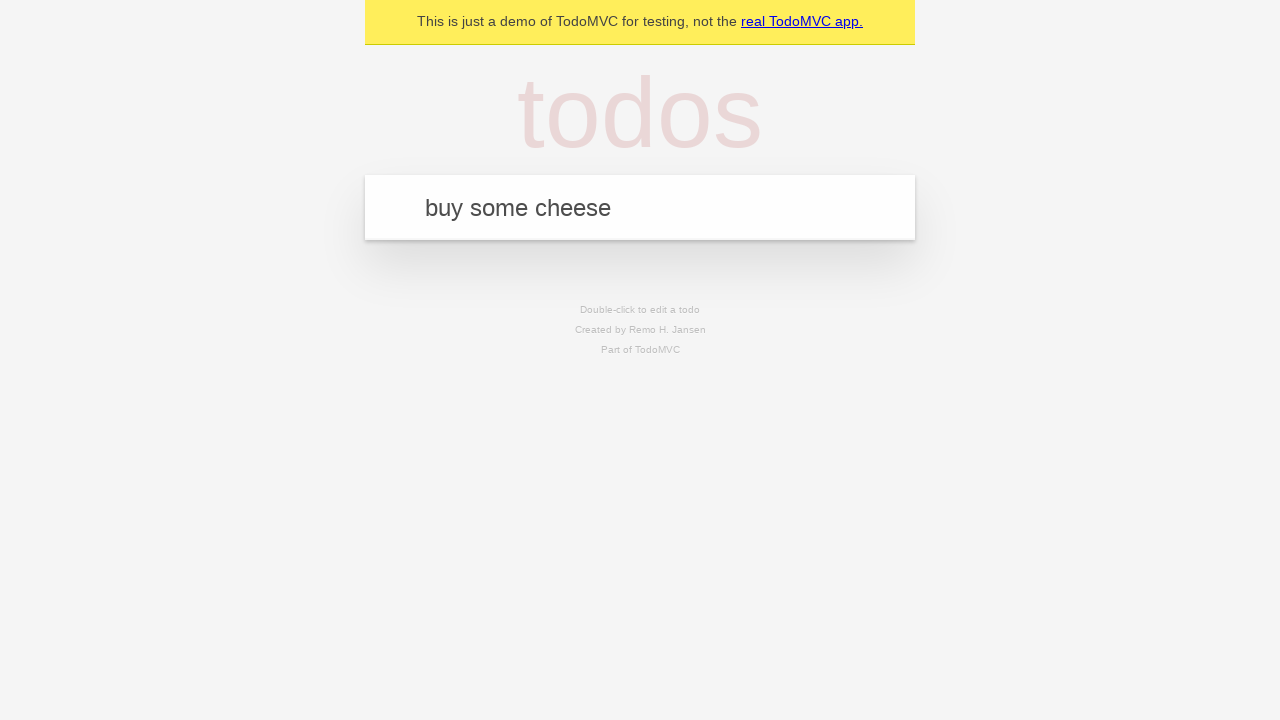

Pressed Enter to create first todo item on internal:attr=[placeholder="What needs to be done?"i]
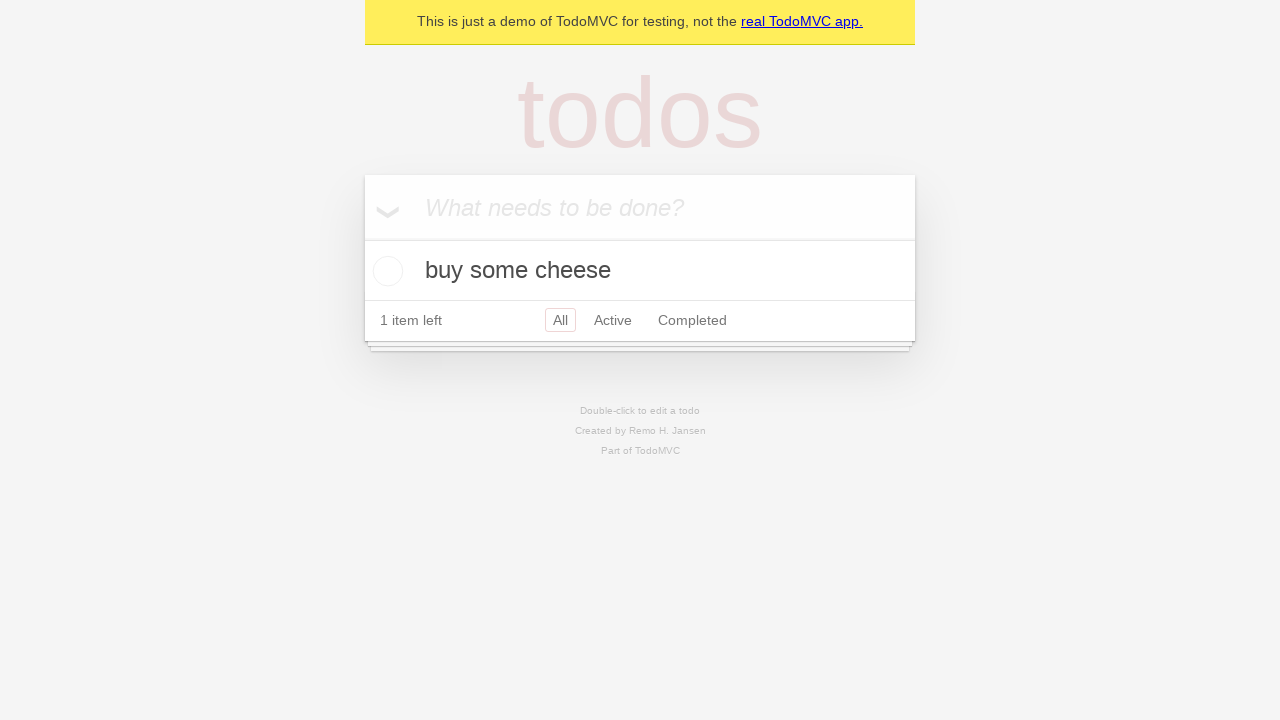

Filled todo input with 'feed the cat' on internal:attr=[placeholder="What needs to be done?"i]
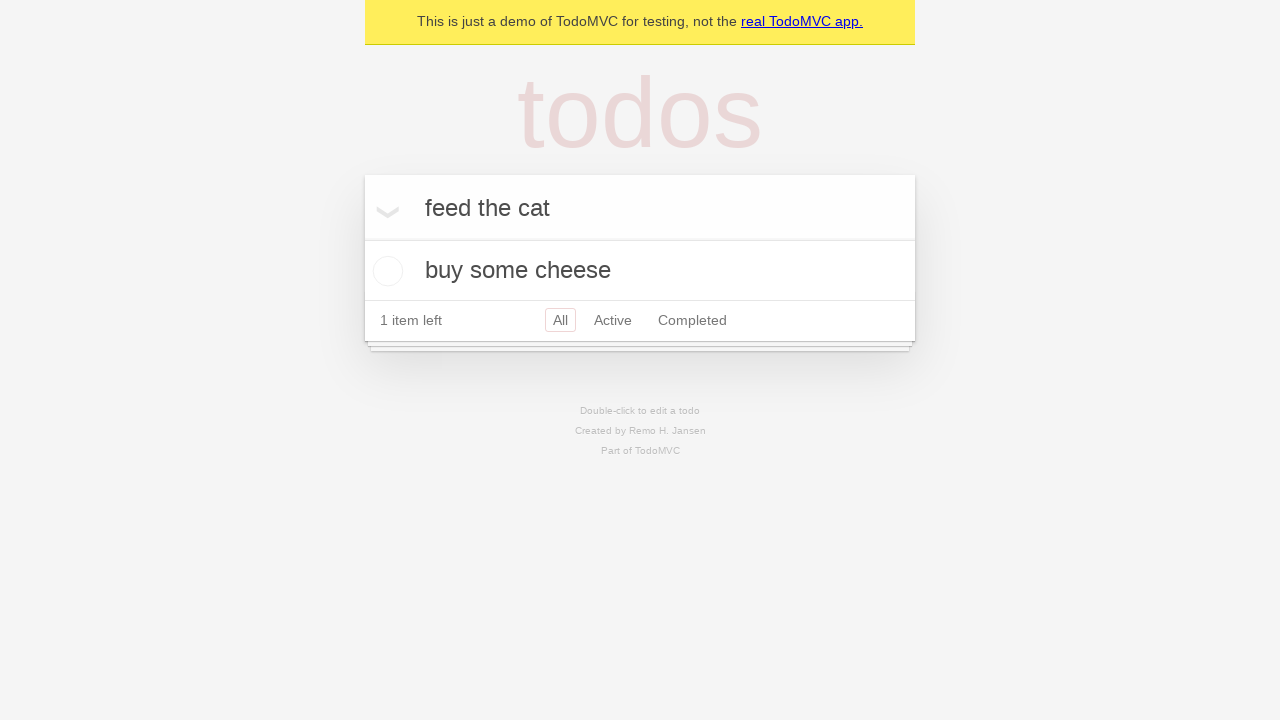

Pressed Enter to create second todo item on internal:attr=[placeholder="What needs to be done?"i]
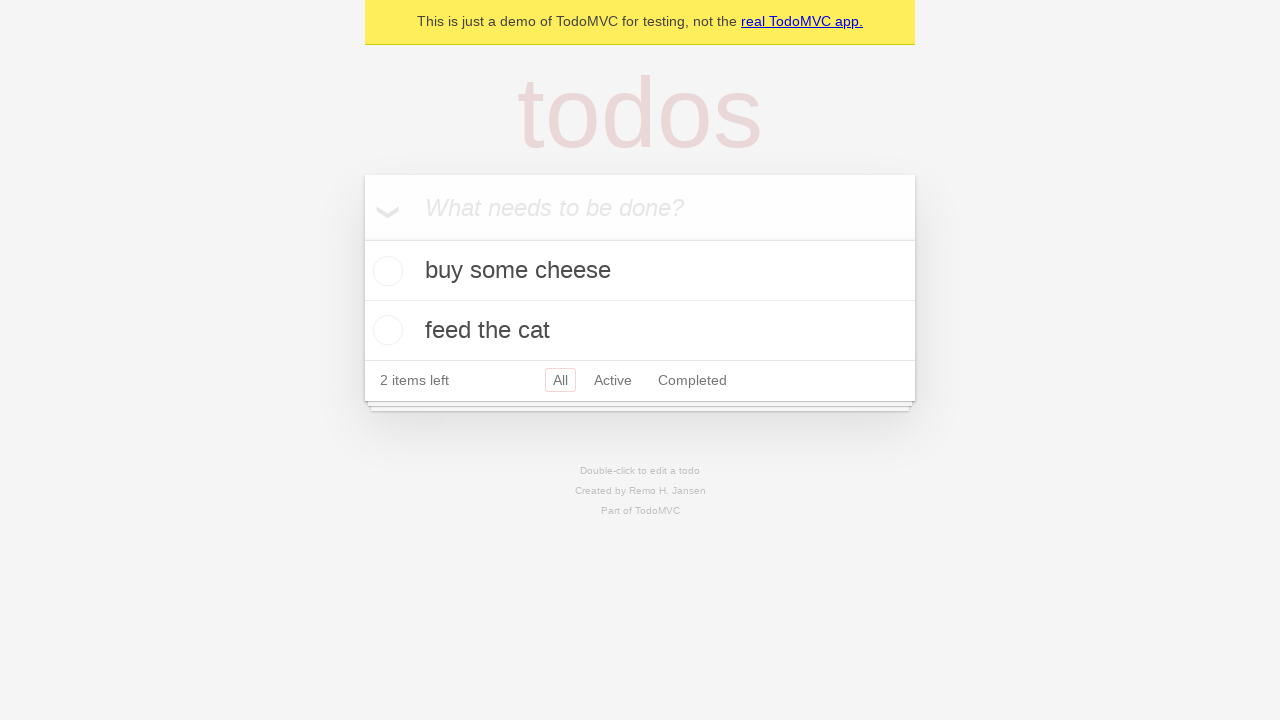

Filled todo input with 'book a doctors appointment' on internal:attr=[placeholder="What needs to be done?"i]
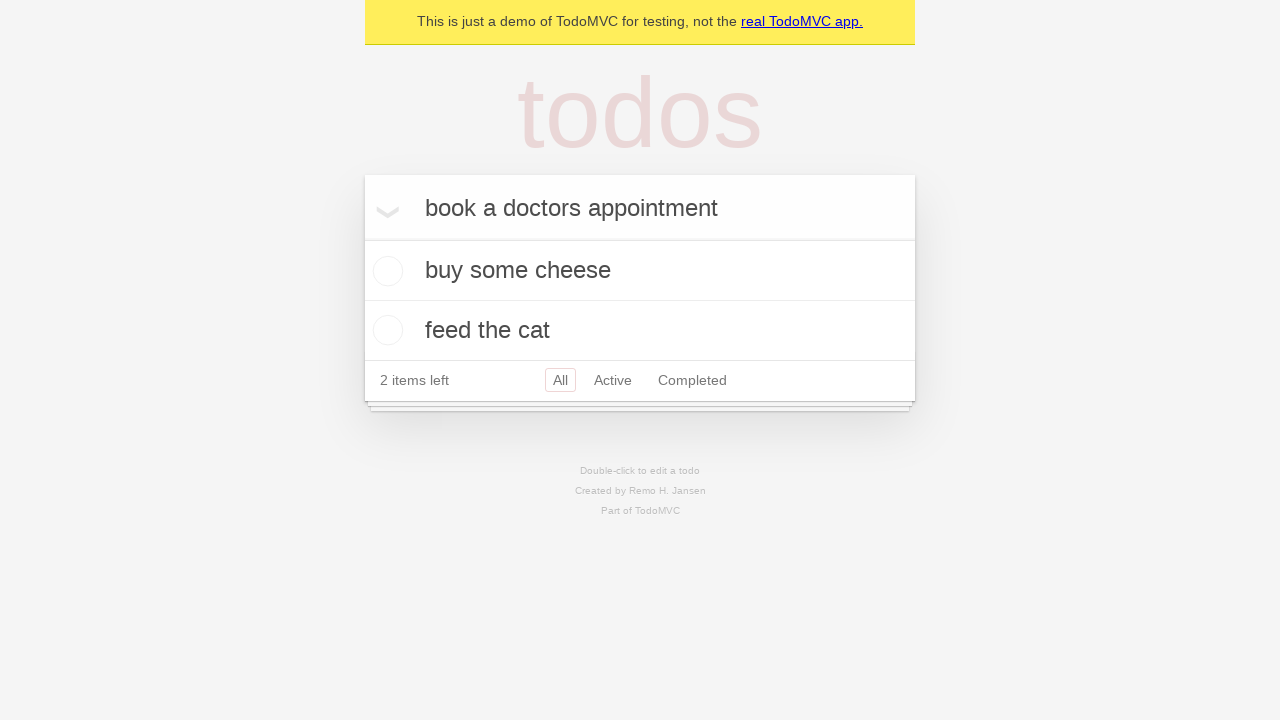

Pressed Enter to create third todo item on internal:attr=[placeholder="What needs to be done?"i]
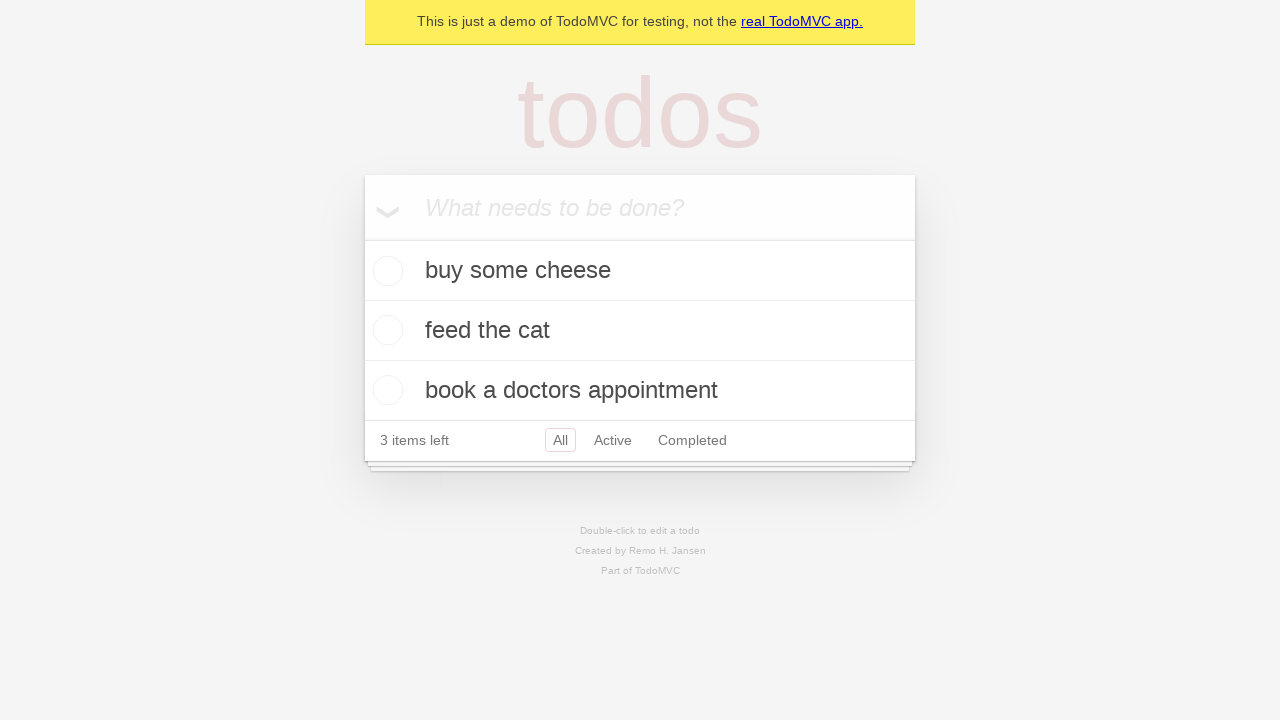

Verified all 3 todo items were created and count displays '3 items left'
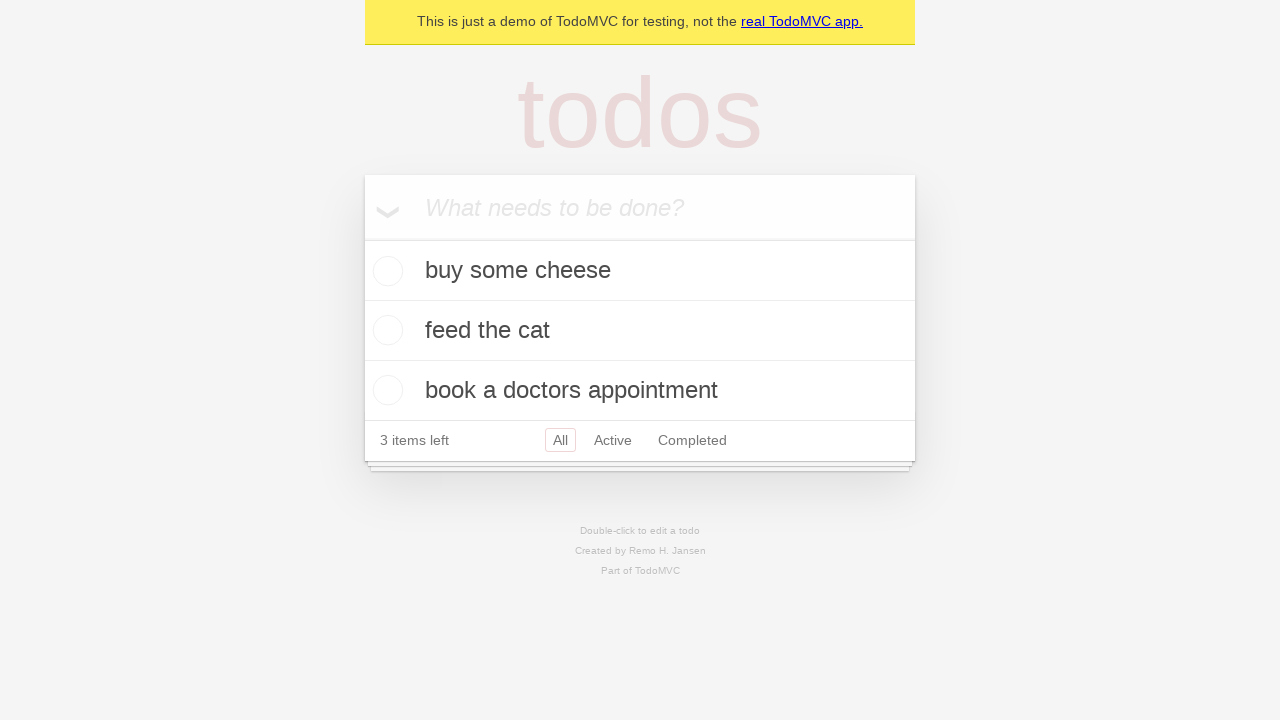

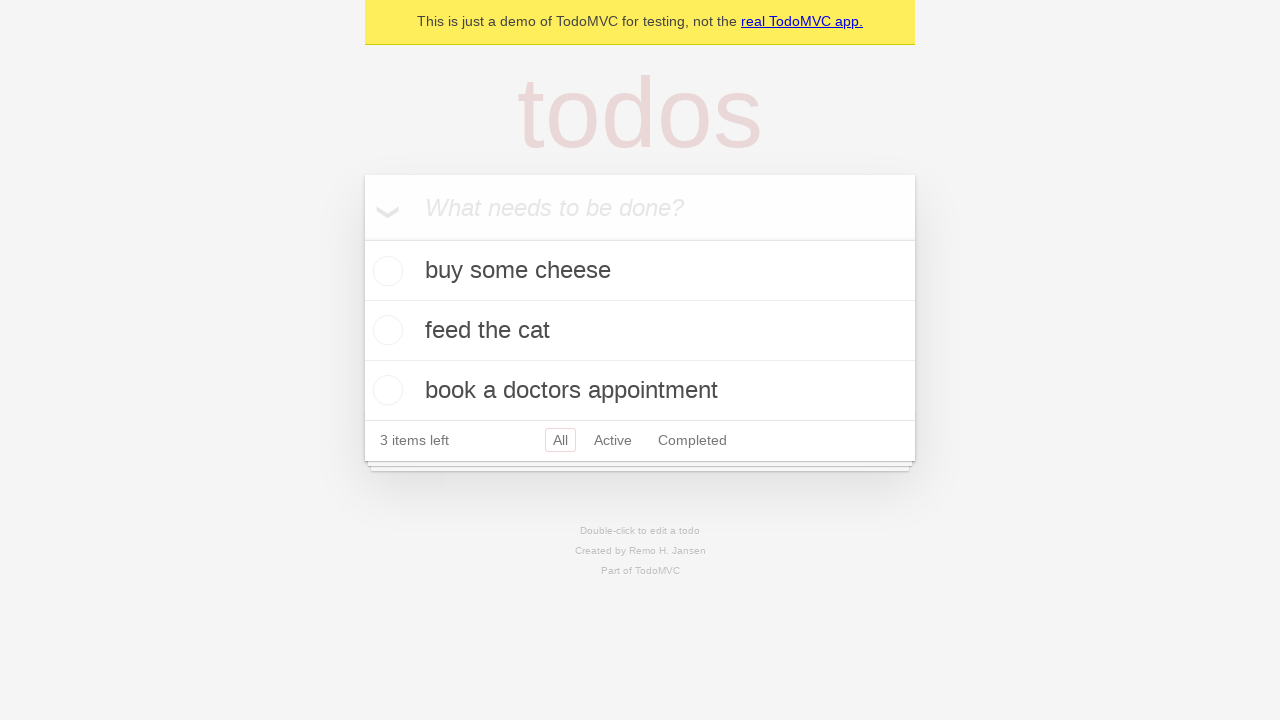